Tests JavaScript alert and confirm dialog interactions by filling a name field, triggering an alert, accepting it, then triggering a confirm dialog and dismissing it.

Starting URL: https://rahulshettyacademy.com/AutomationPractice/

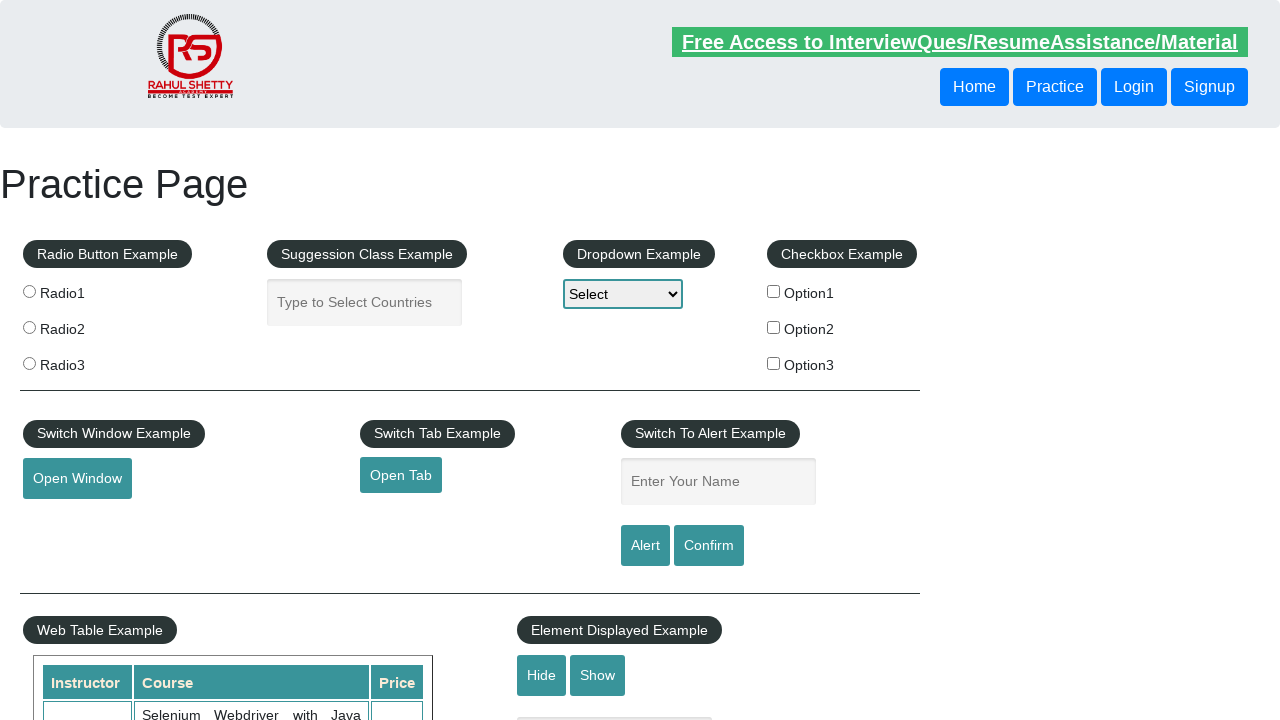

Filled name field with 'Rahul' on #name
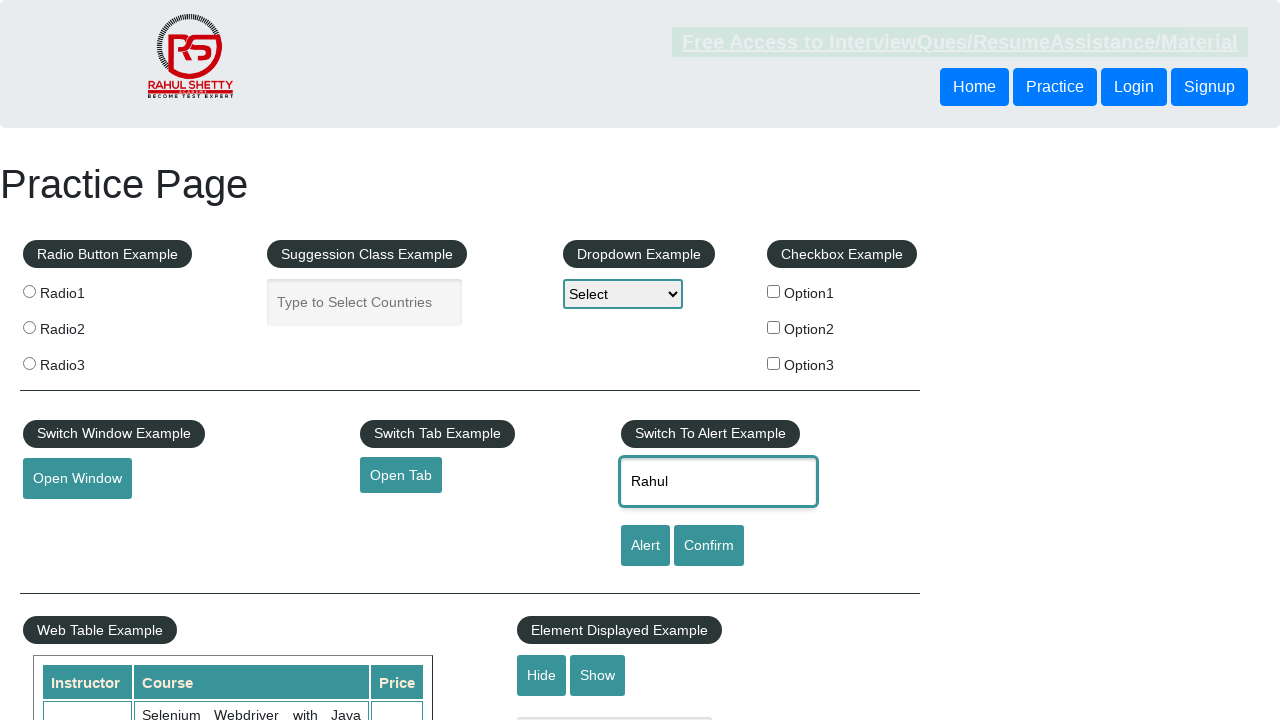

Triggered JavaScript alert dialog and accepted it at (645, 546) on [id='alertbtn']
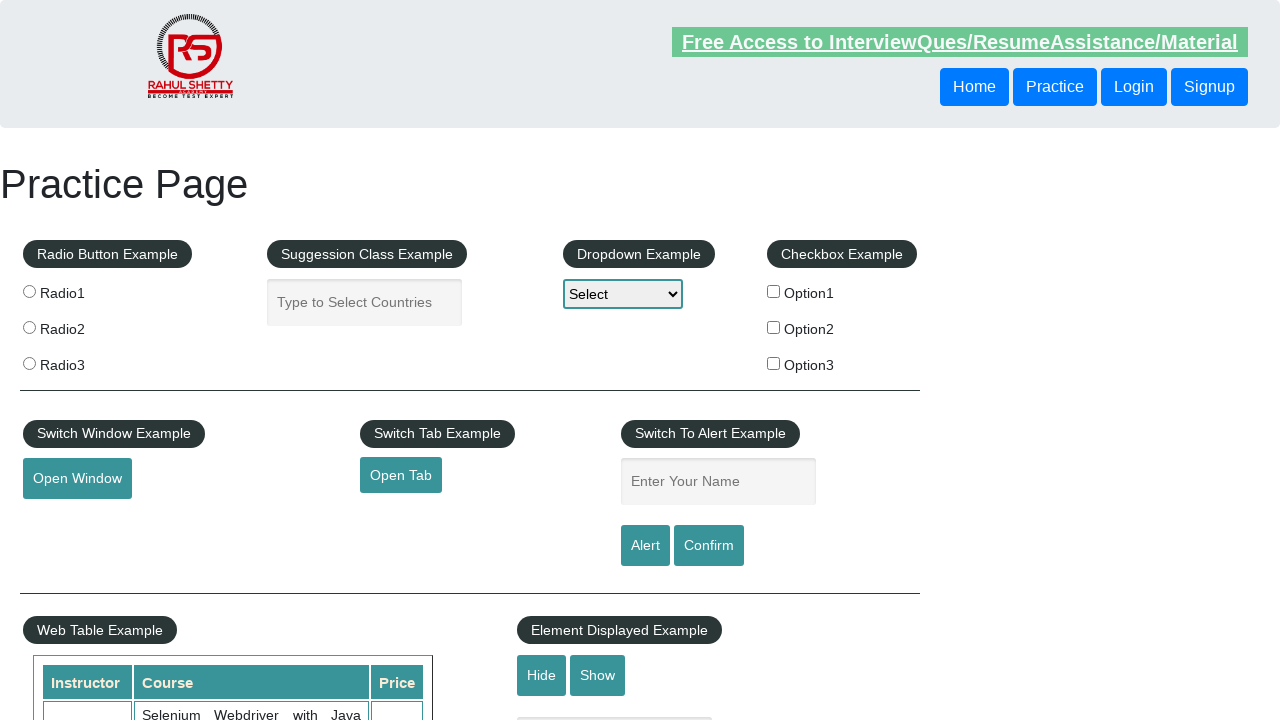

Waited 500ms for alert processing
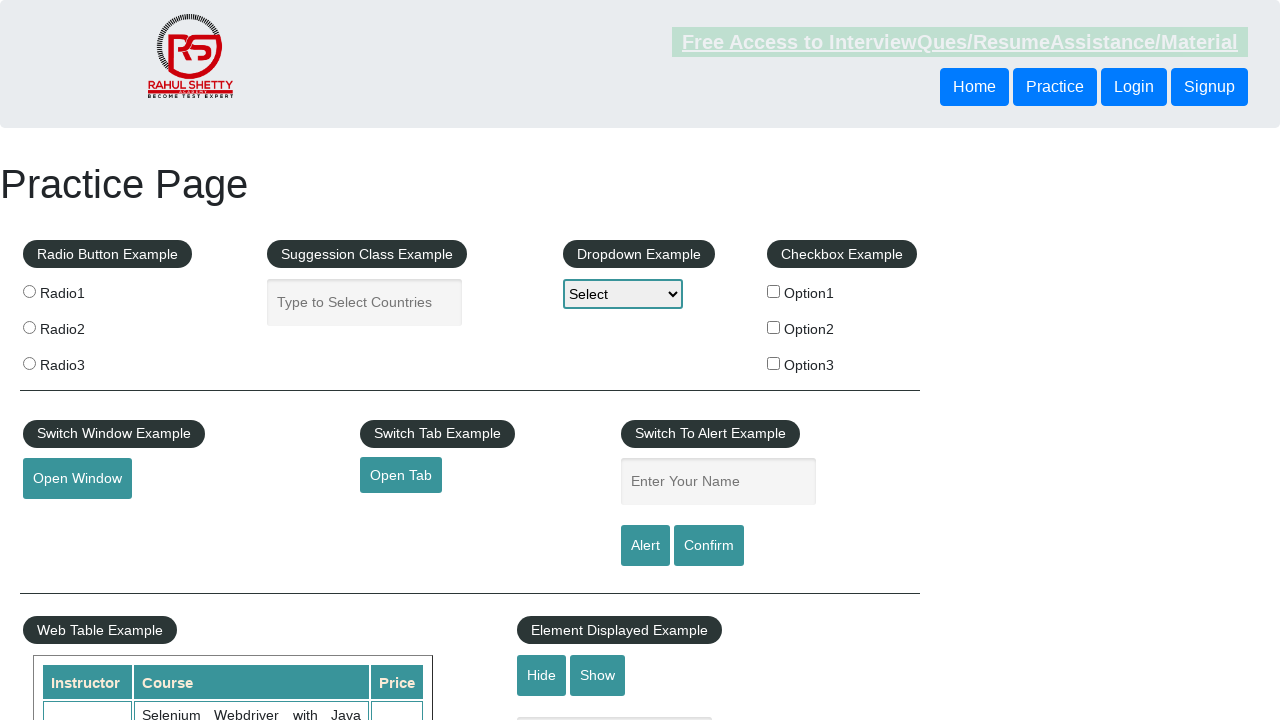

Triggered confirm dialog and dismissed it at (709, 546) on #confirmbtn
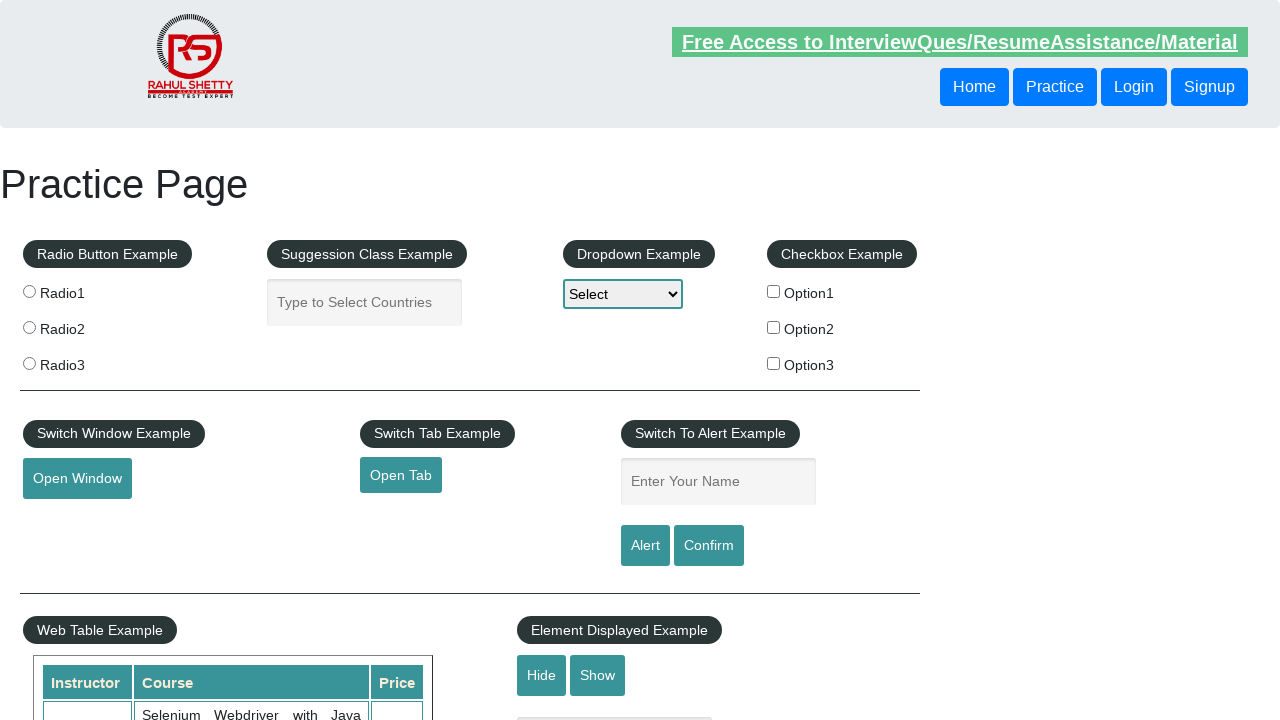

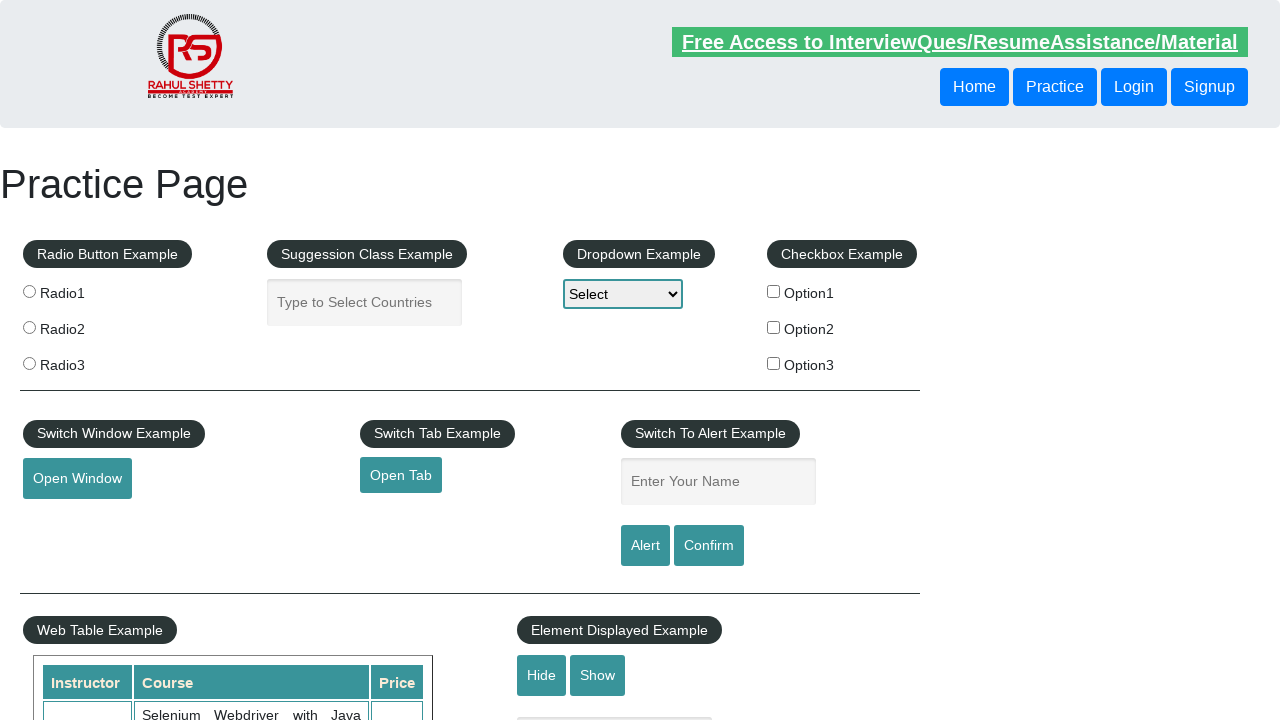